Tests a text box form by filling in name, email, and address fields, then submitting the form

Starting URL: https://demoqa.com/text-box

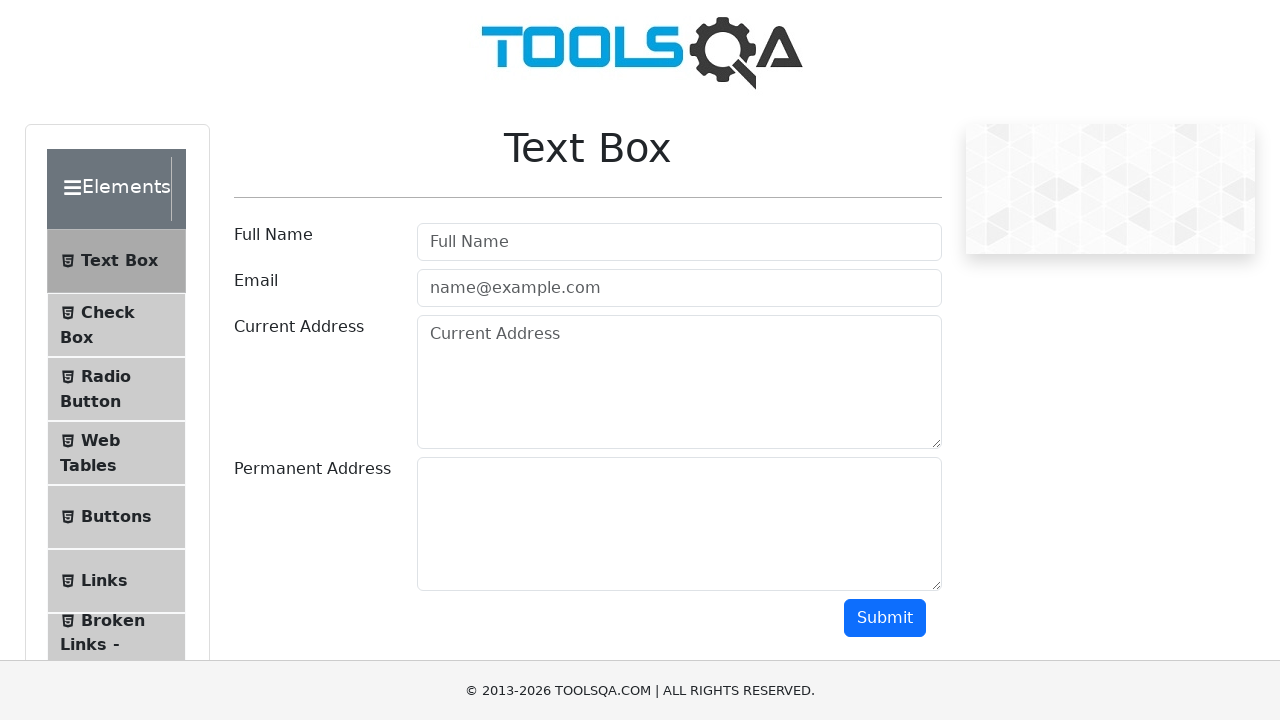

Filled name field with 'Edwin' on #userName
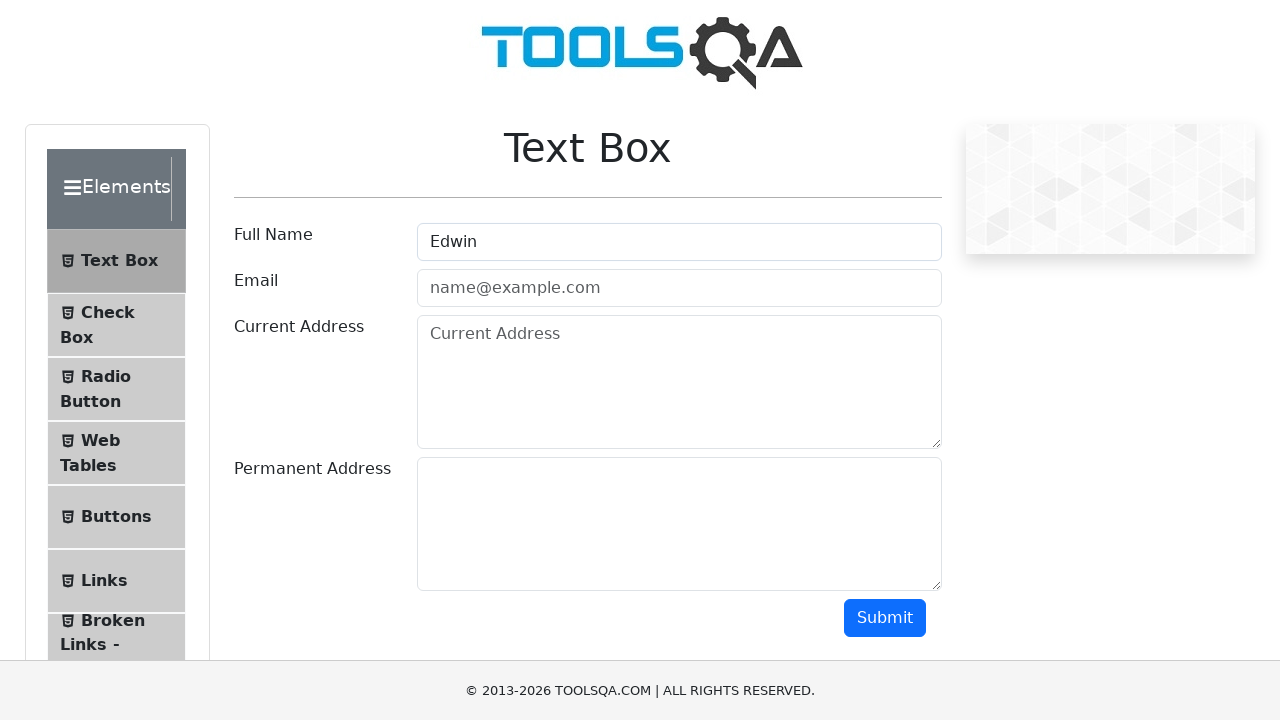

Filled email field with 'prueba@prueba.com.ar' on #userEmail
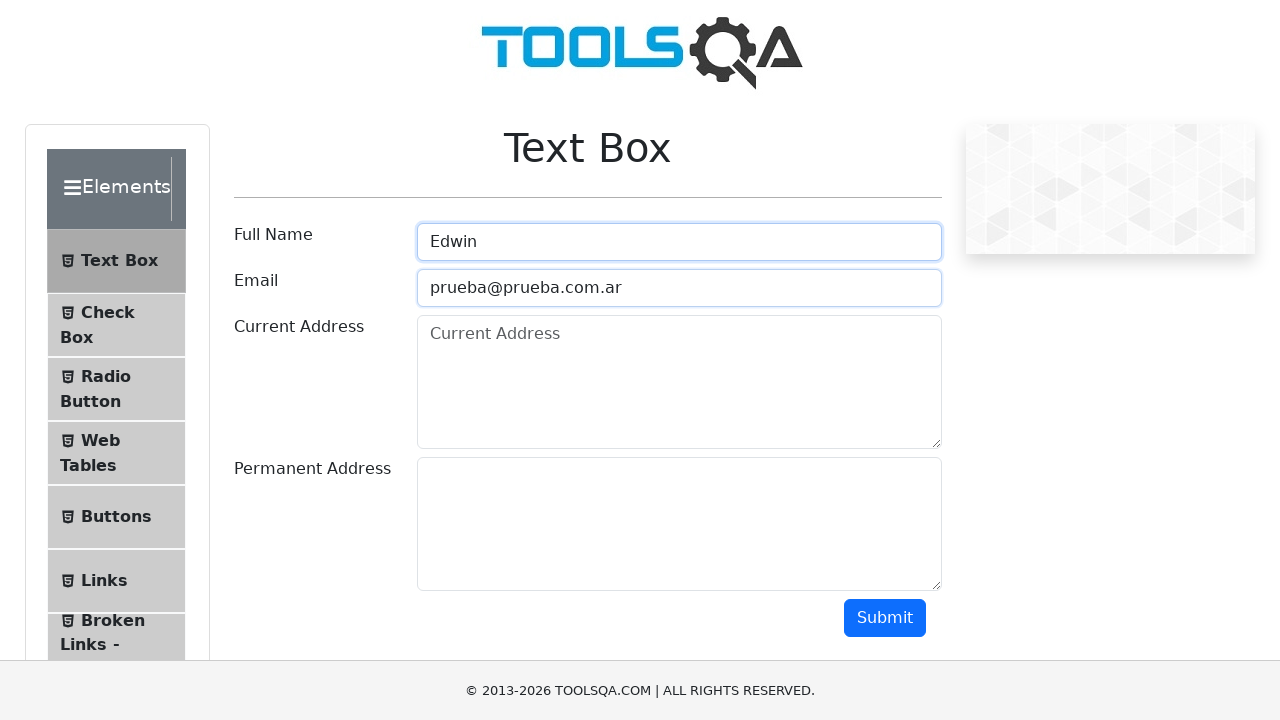

Filled current address field with 'Dirección Principal' on #currentAddress
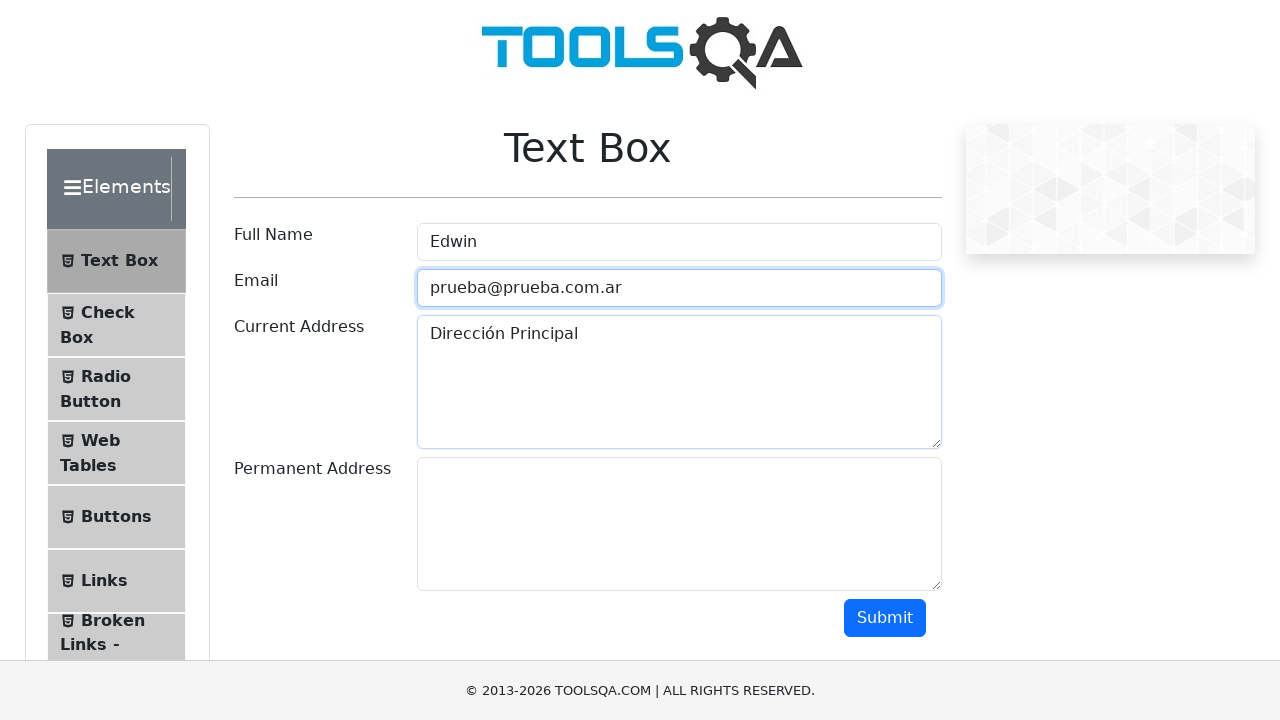

Filled permanent address field with 'Dirección Segundaria' on #permanentAddress
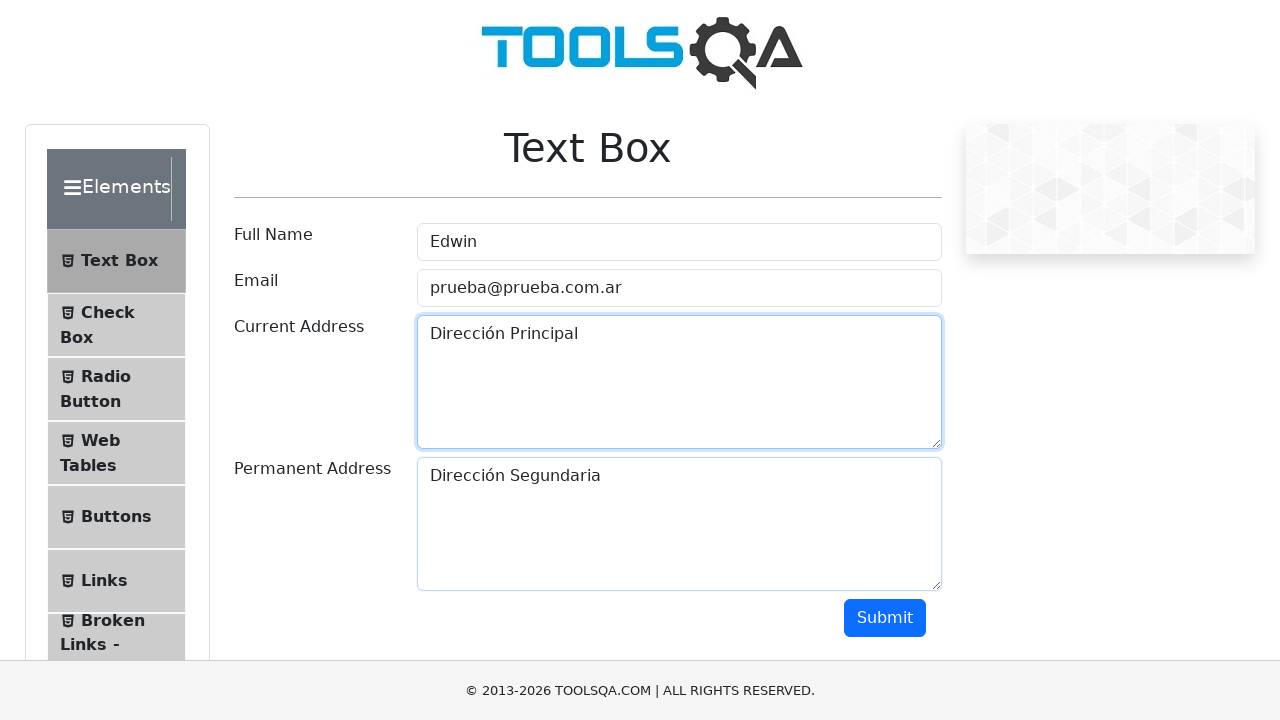

Scrolled down to reveal submit button
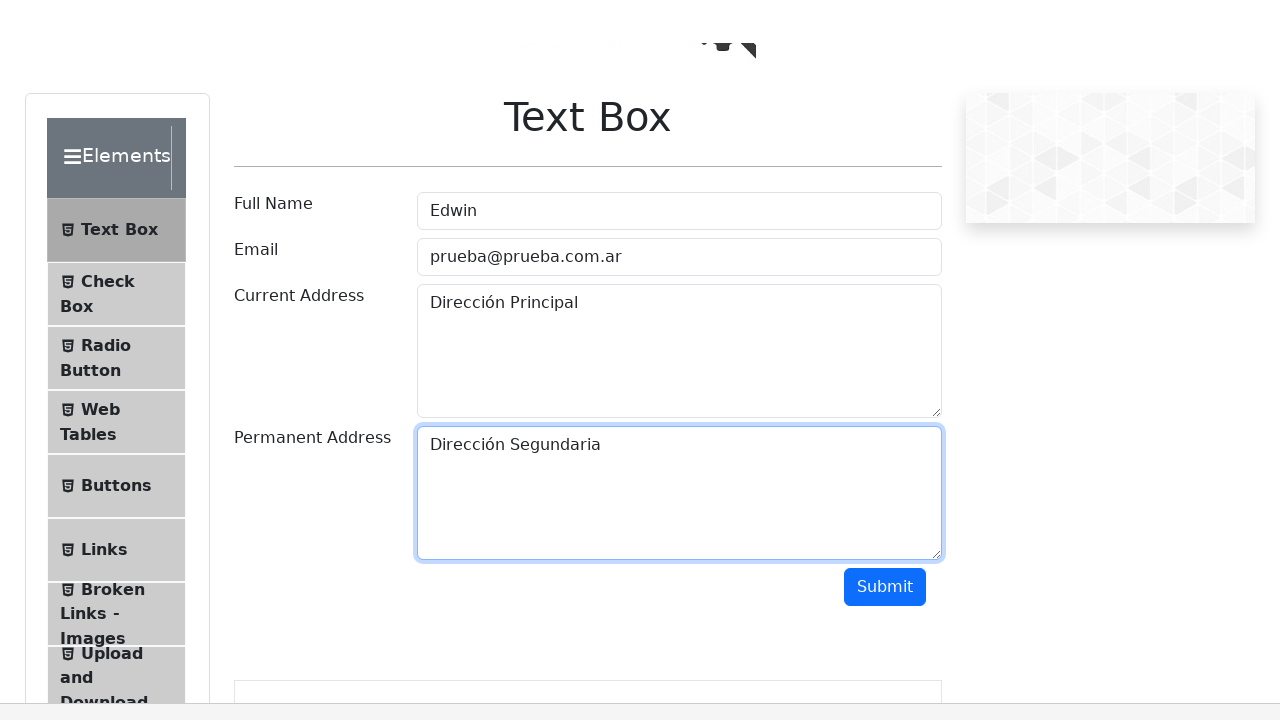

Clicked submit button to submit the form at (885, 18) on #submit
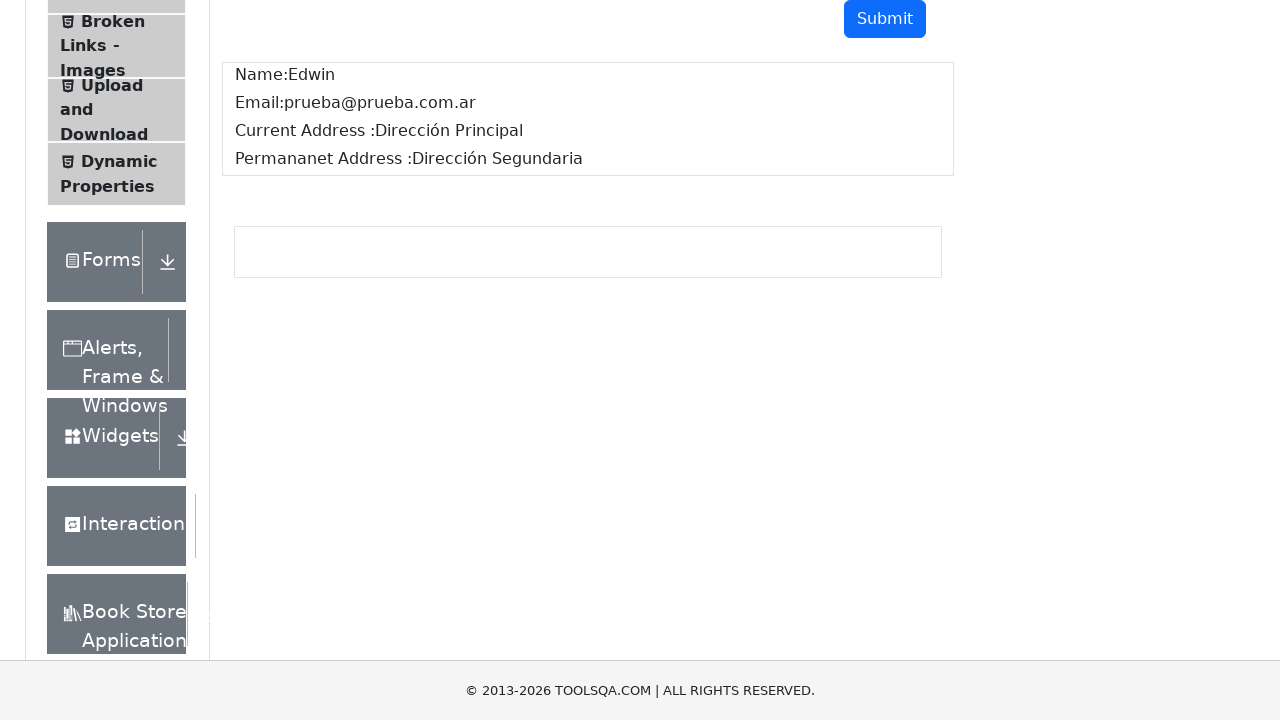

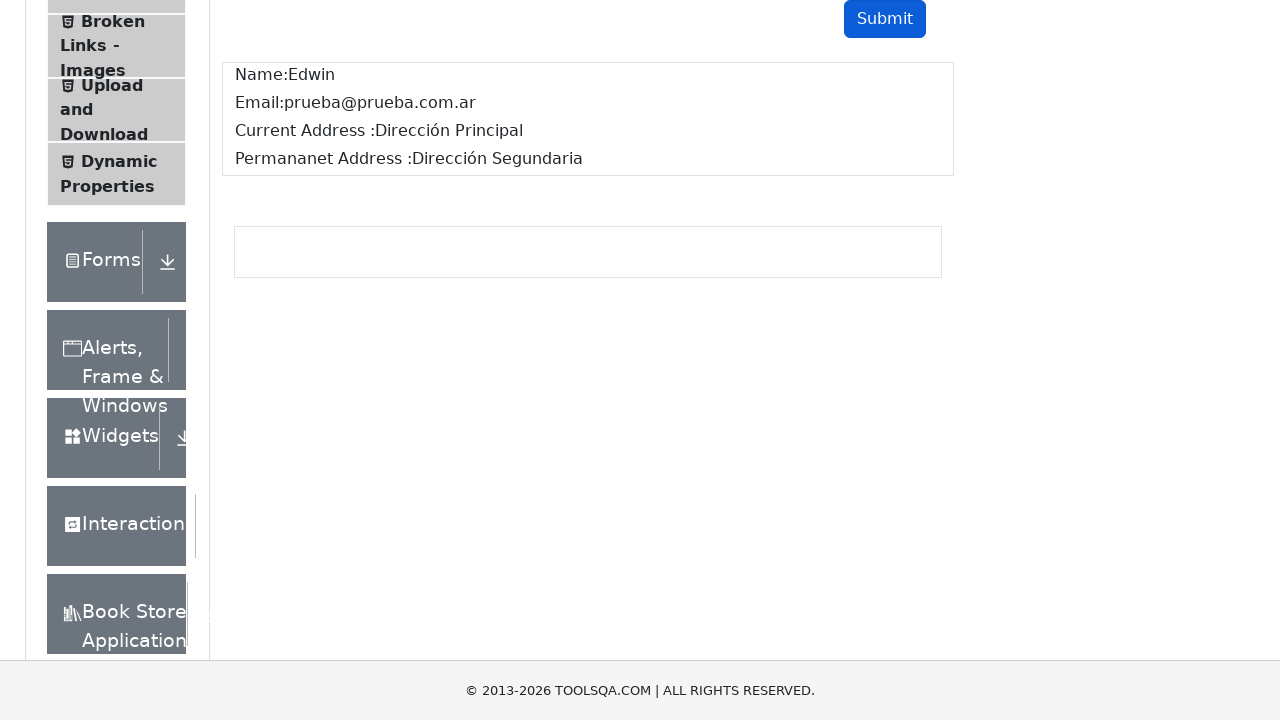